Fills out a practice registration form with personal data, gender selection, phone number, date of birth, subjects, hobbies, address, and state/city dropdowns, then submits and verifies the submitted data.

Starting URL: https://demoqa.com/automation-practice-form

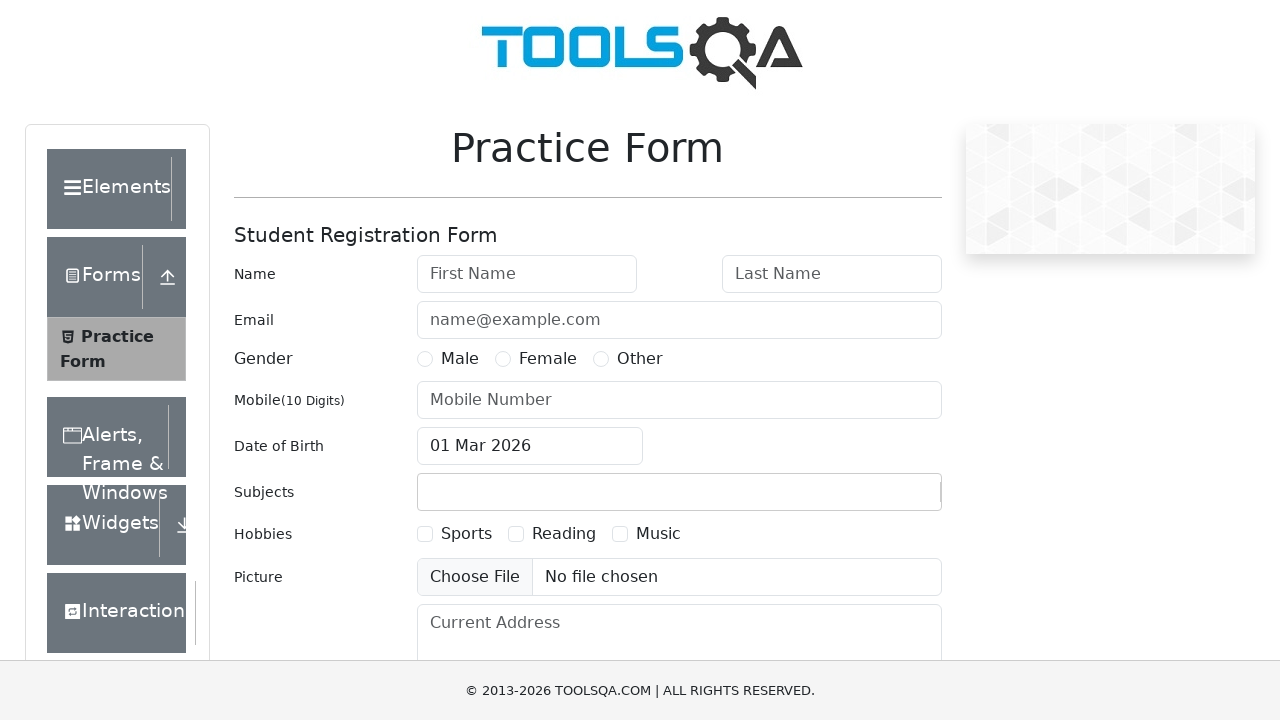

Filled first name field with 'Alex' on #firstName
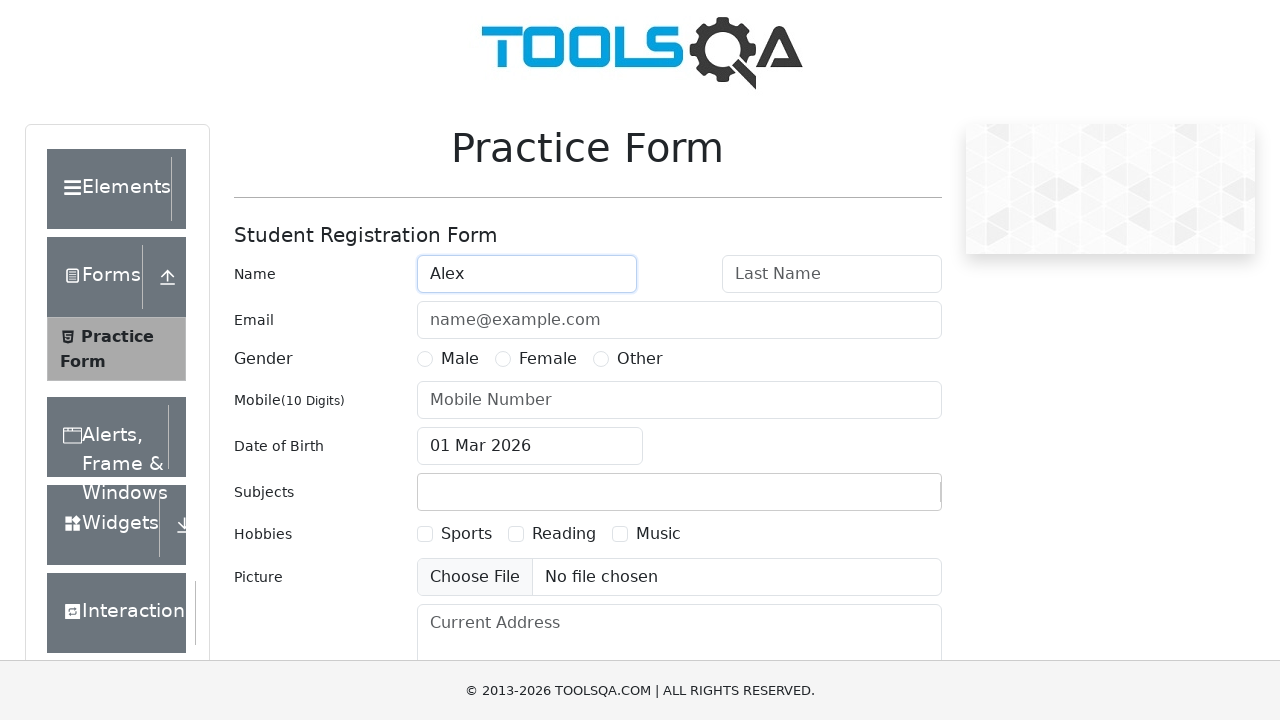

Filled last name field with 'Boyko' on #lastName
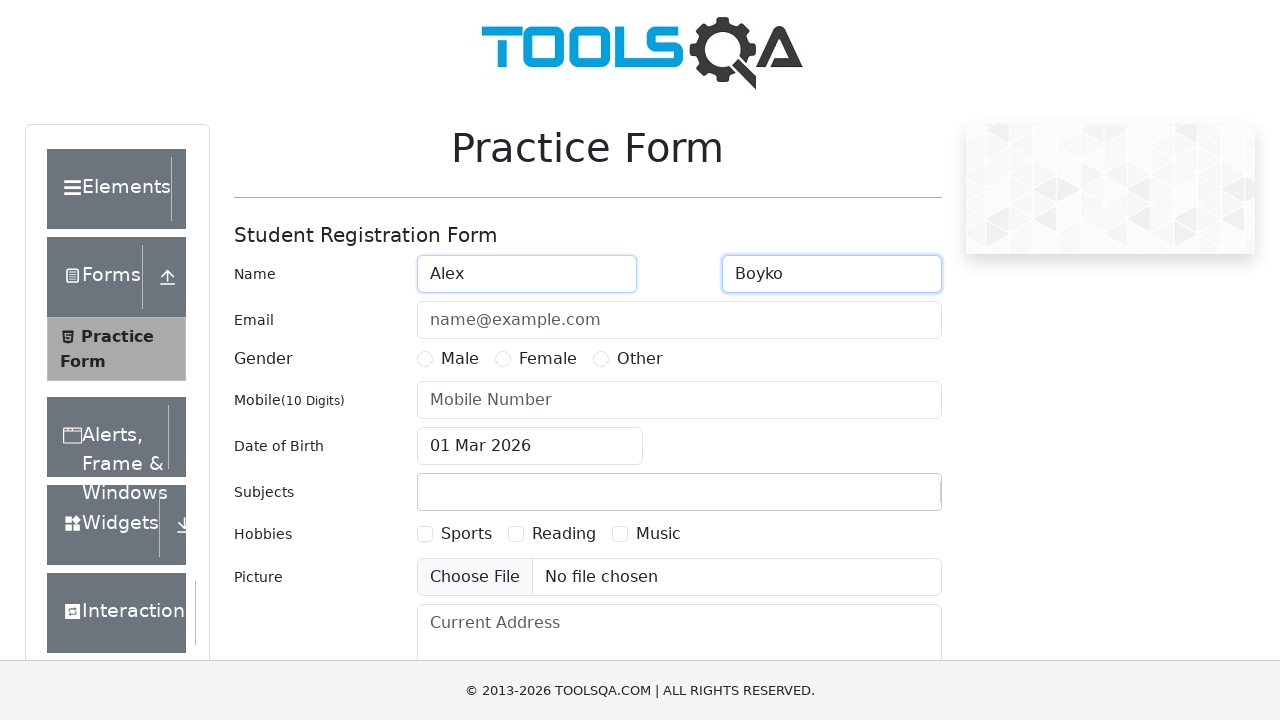

Filled email field with 'boyko@yandex.ru' on #userEmail
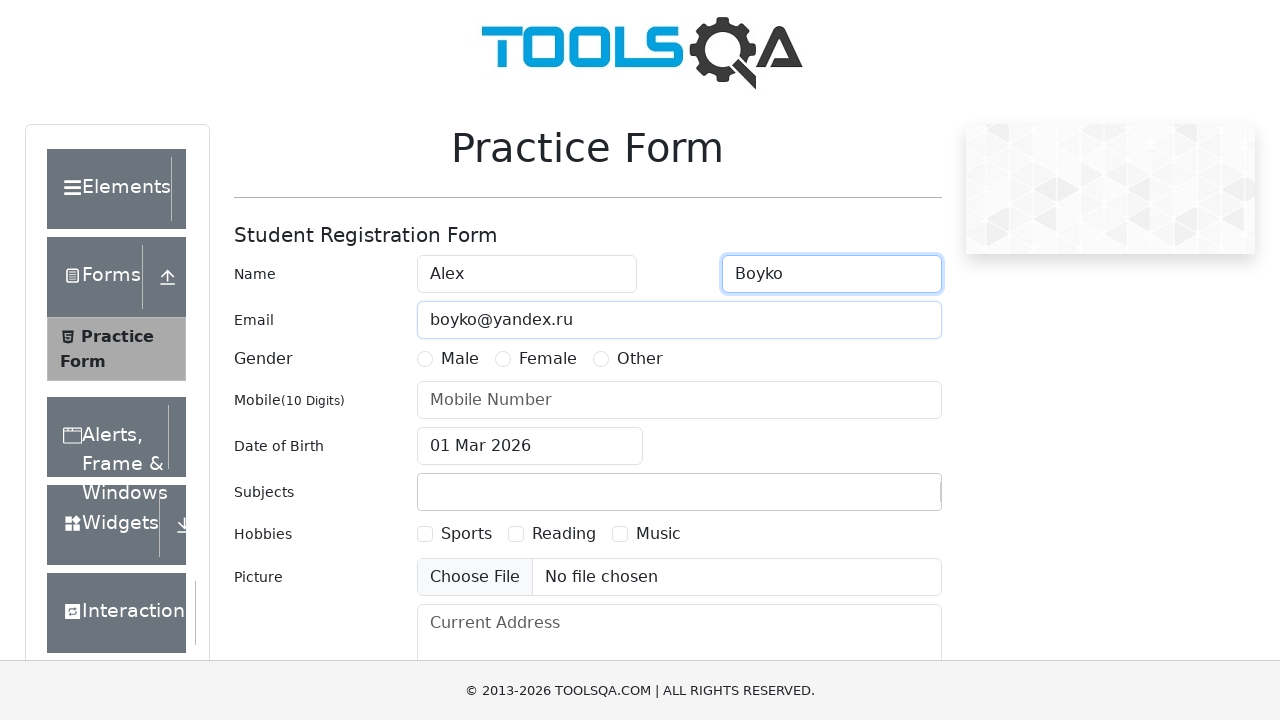

Selected Male gender option at (460, 359) on [for="gender-radio-1"]
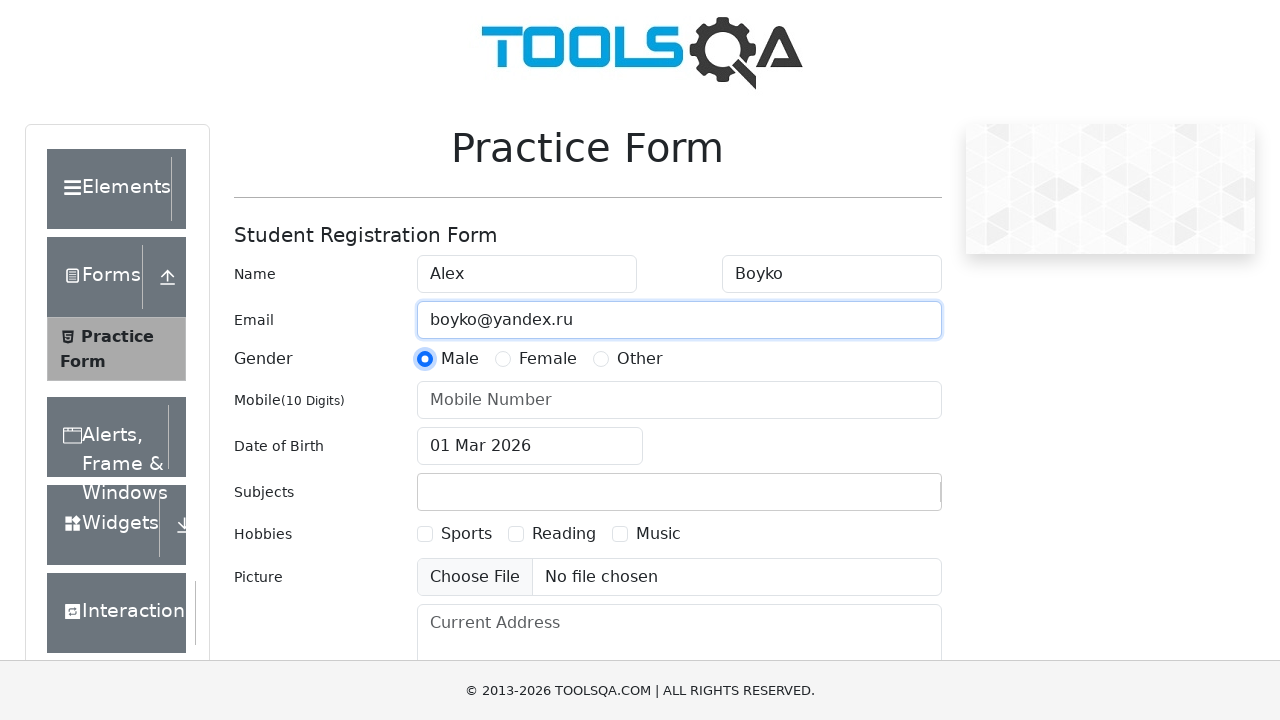

Filled phone number field with '9999999999' on #userNumber
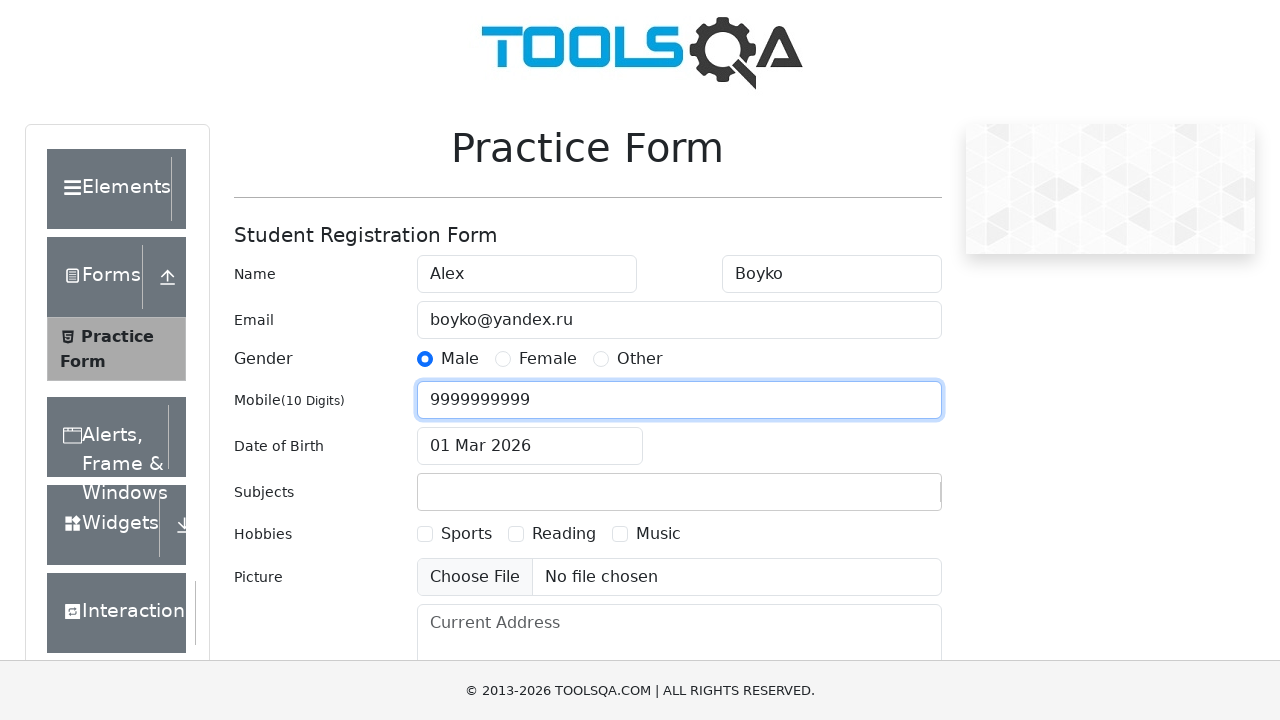

Scrolled to submit button area
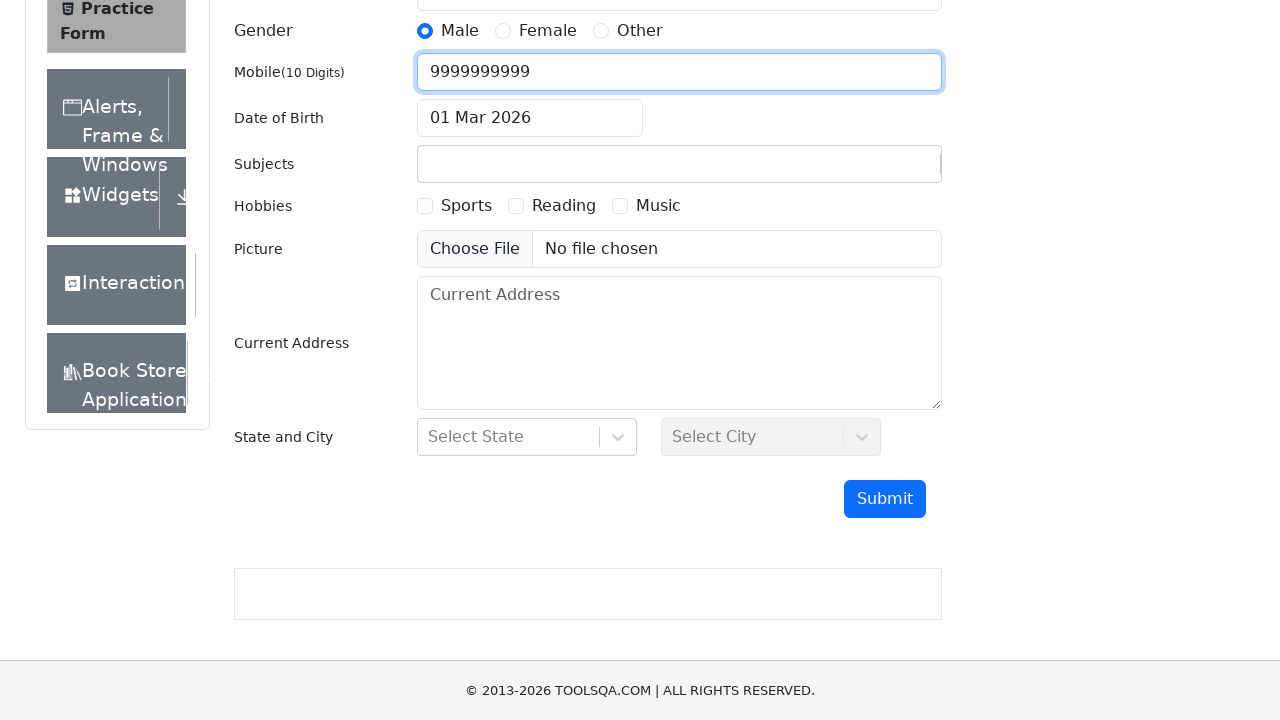

Opened date of birth picker at (530, 118) on #dateOfBirthInput
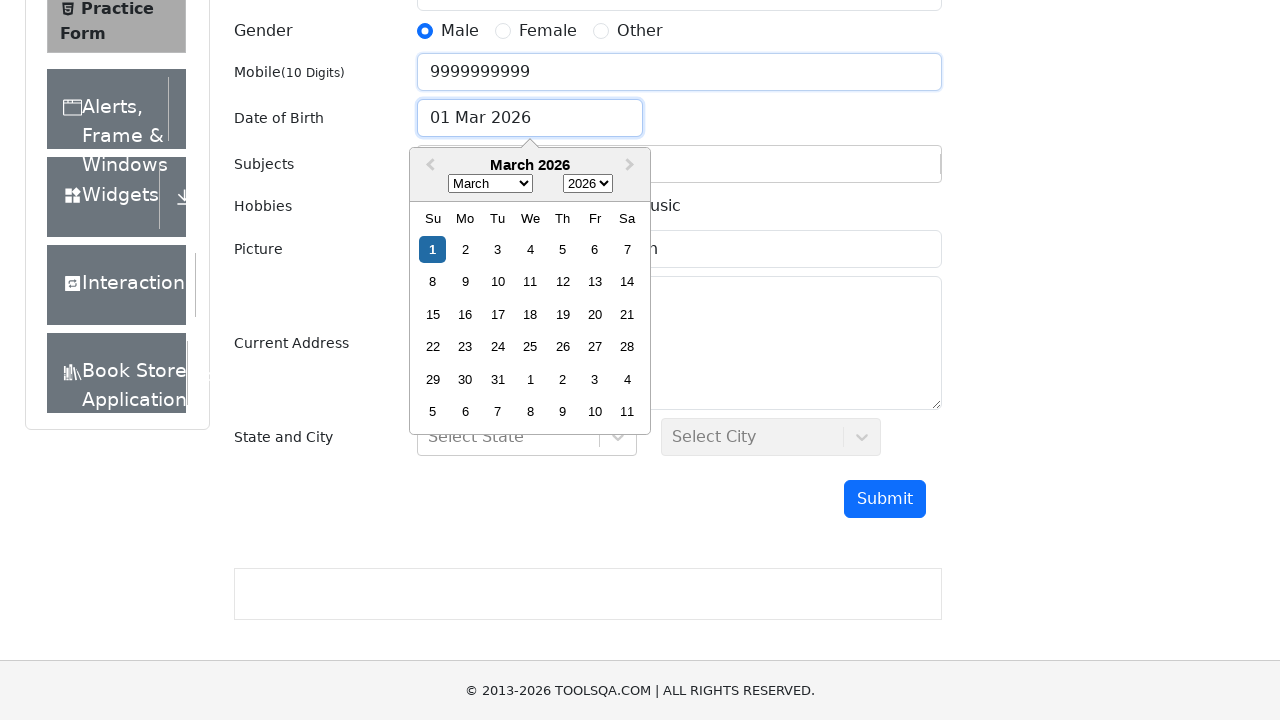

Selected May (month 4) from date picker on .react-datepicker__month-select
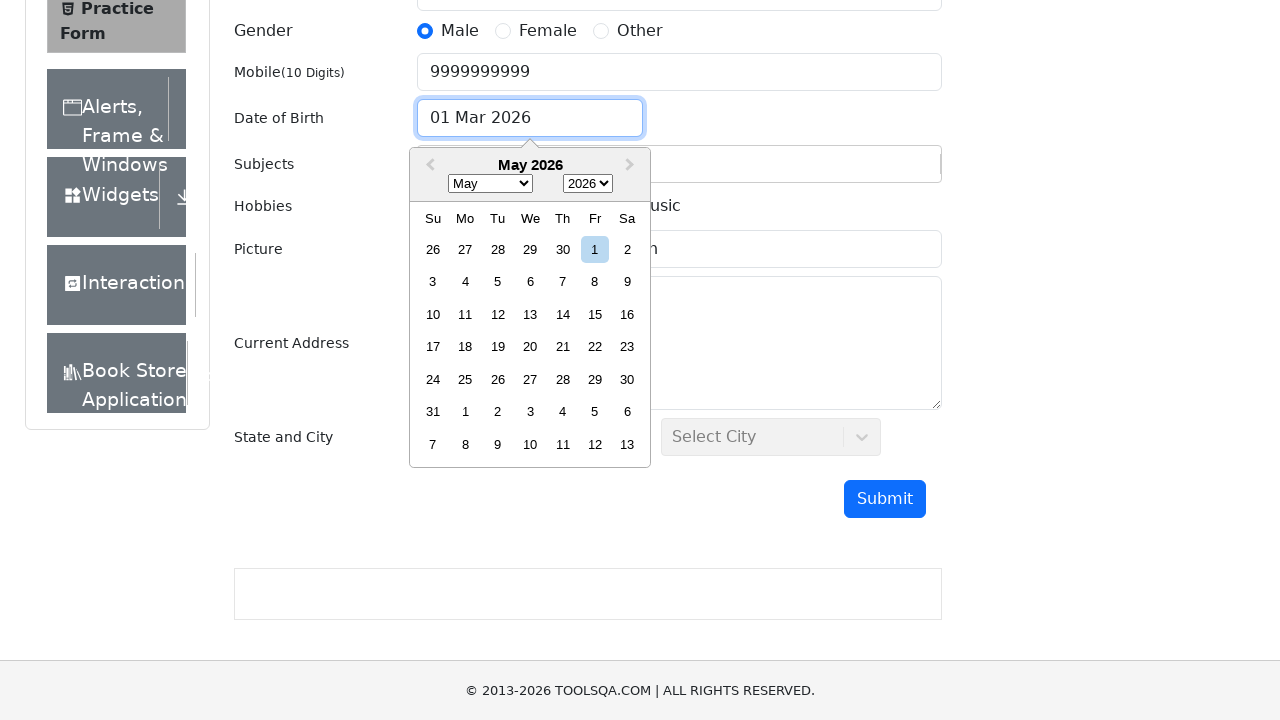

Selected year 1994 from date picker on .react-datepicker__year-select
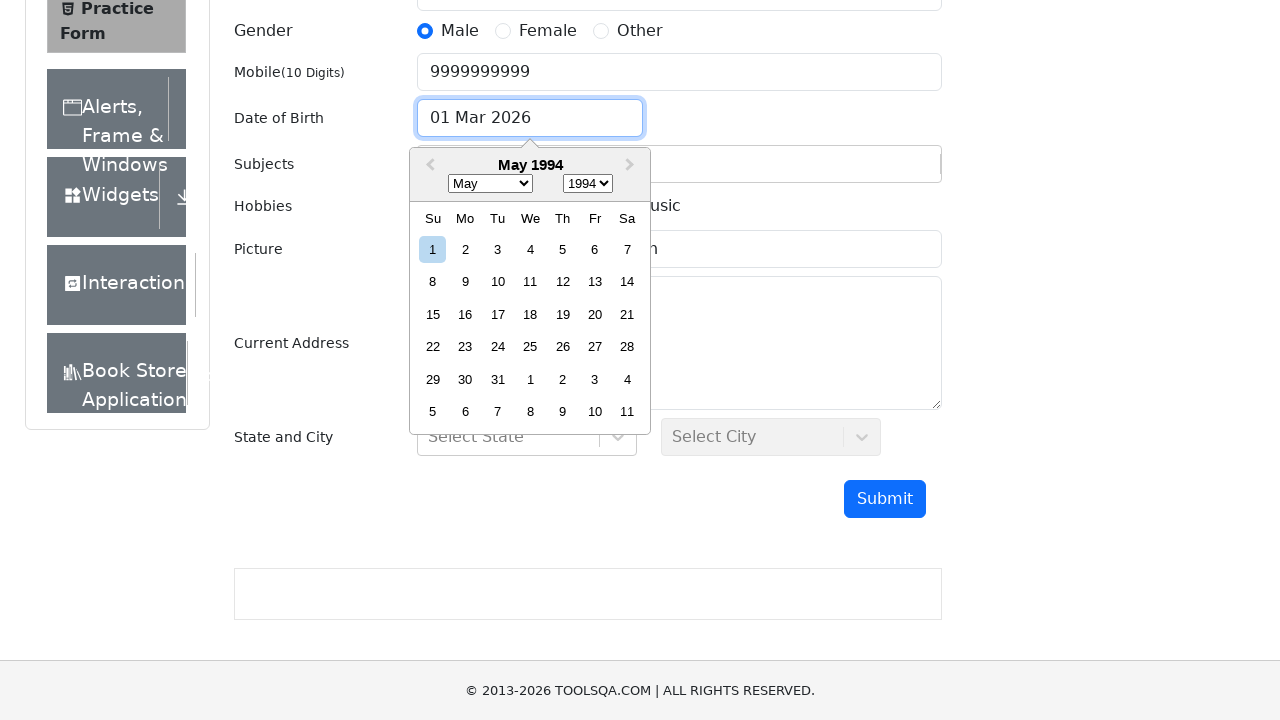

Selected date May 23rd, 1994 at (465, 347) on [aria-label="Choose Monday, May 23rd, 1994"]
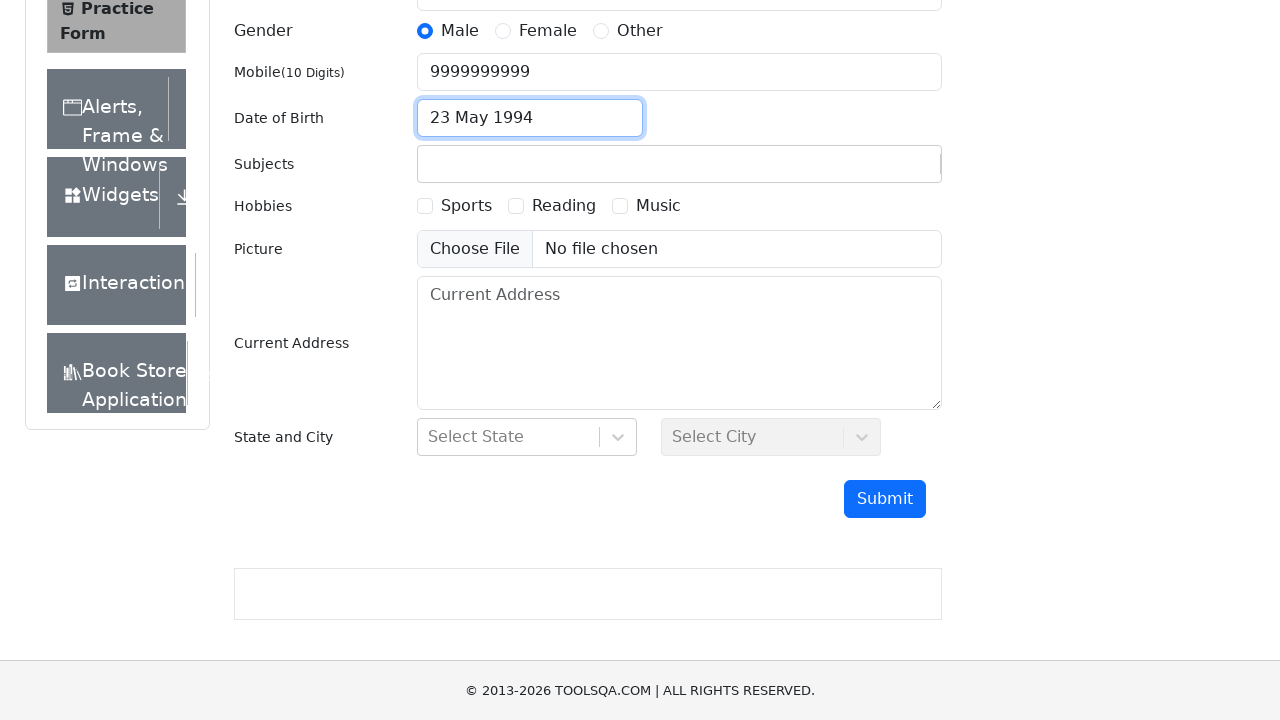

Filled subjects input with 'English' on #subjectsInput
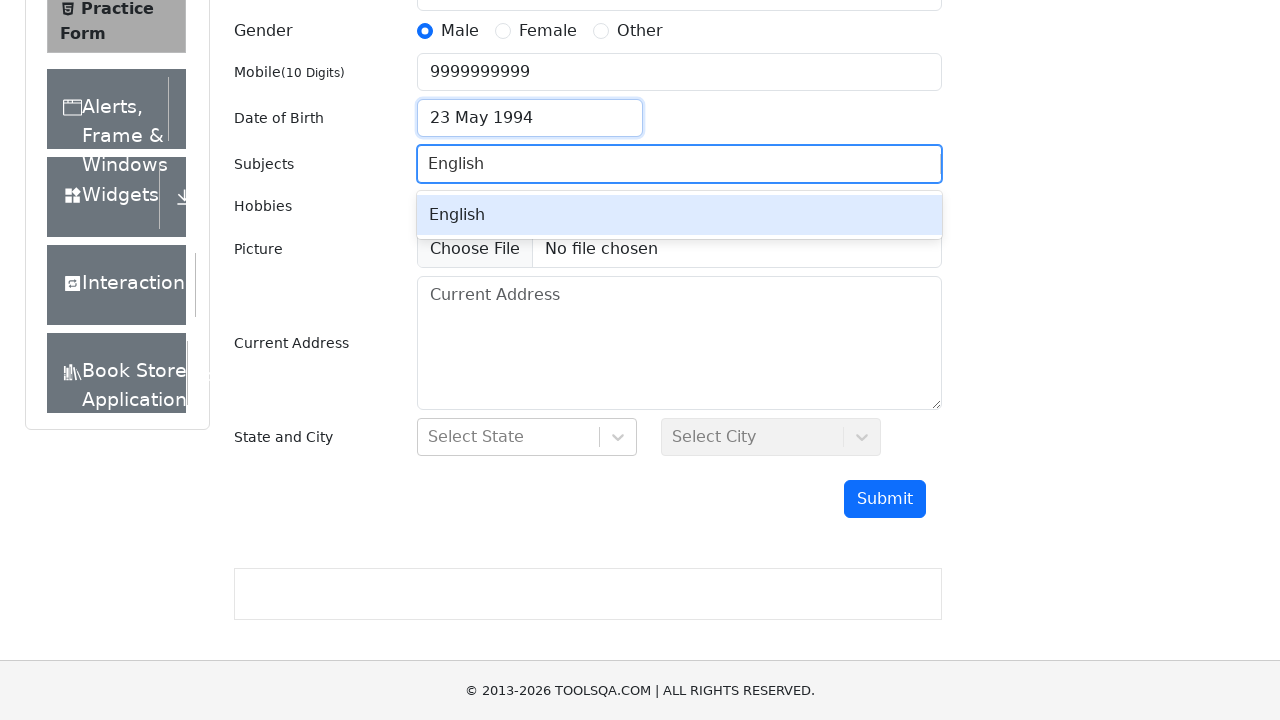

Pressed Enter to confirm English subject on #subjectsInput
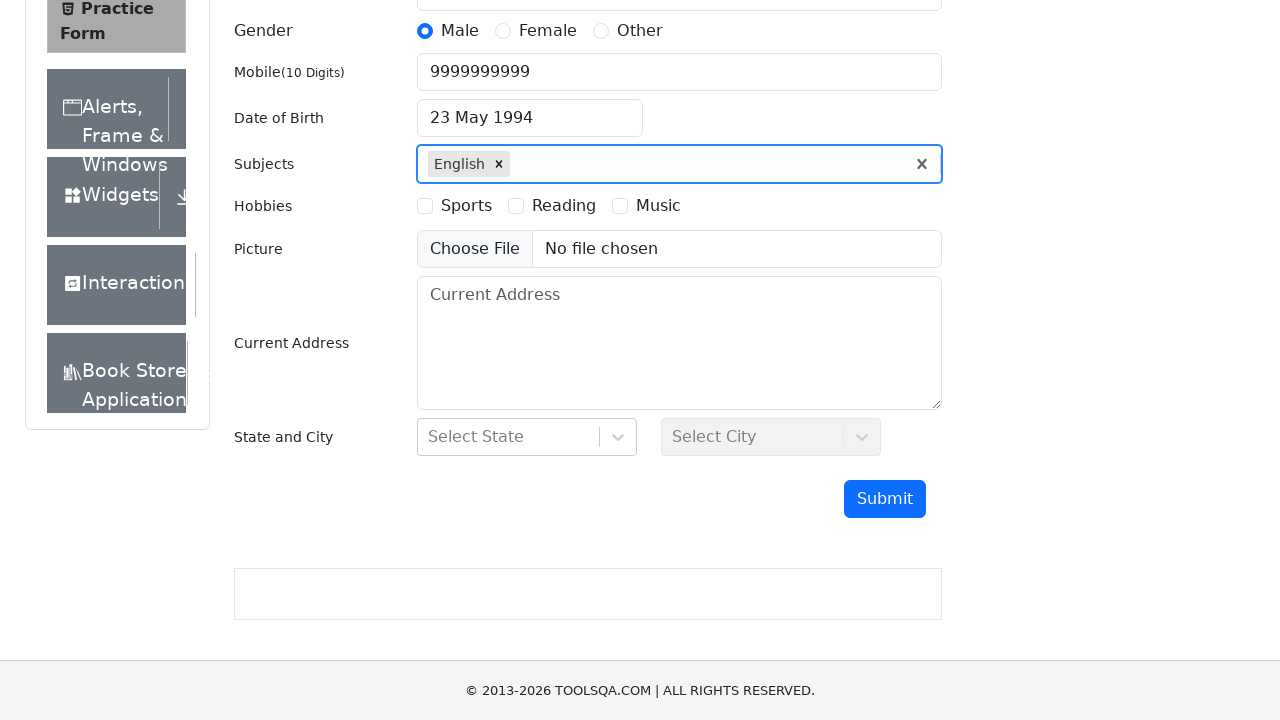

Selected Music hobby checkbox at (658, 206) on [for="hobbies-checkbox-3"]
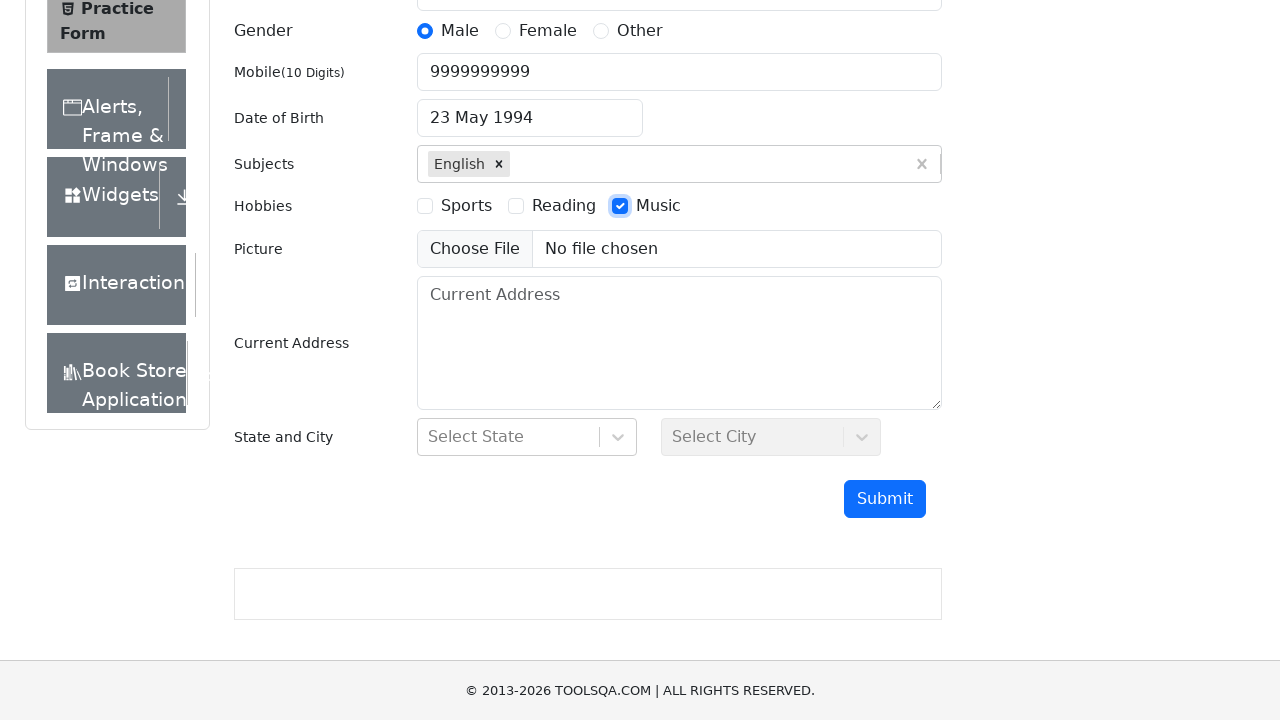

Filled current address with 'South Park' on #currentAddress
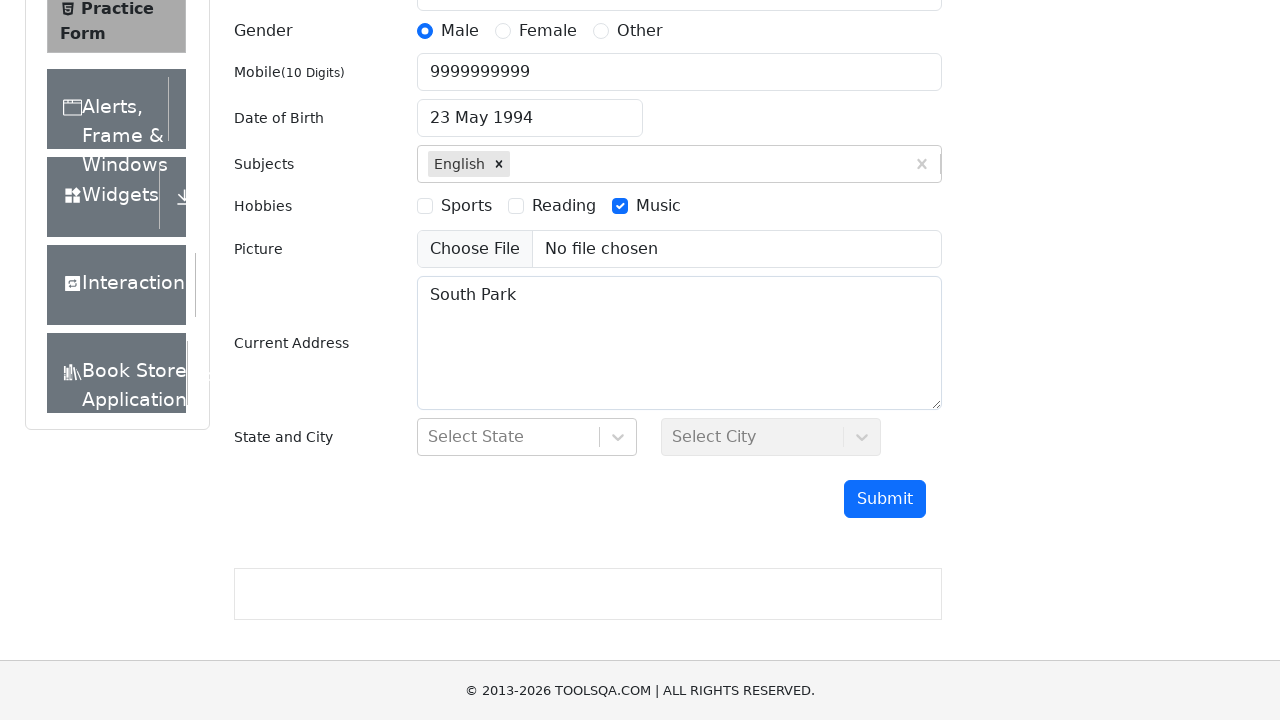

Filled state input with 'Uttar Pradesh' on #react-select-3-input
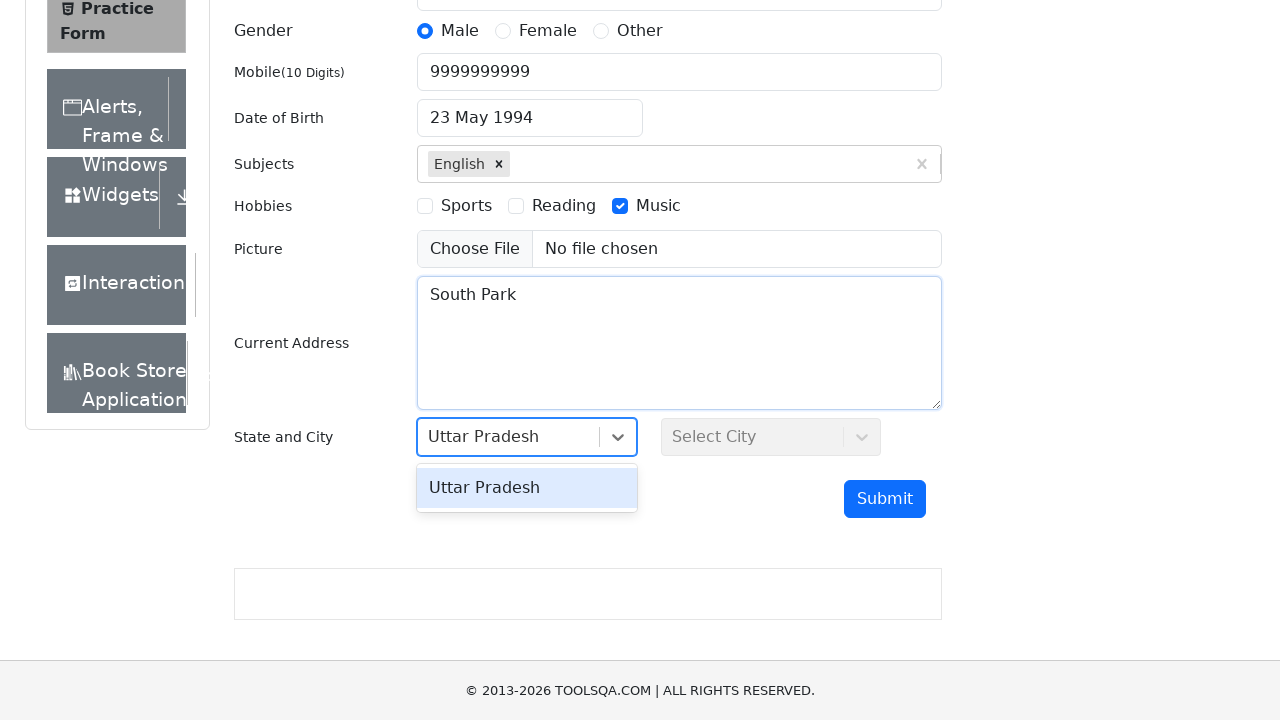

Pressed Enter to select Uttar Pradesh state on #react-select-3-input
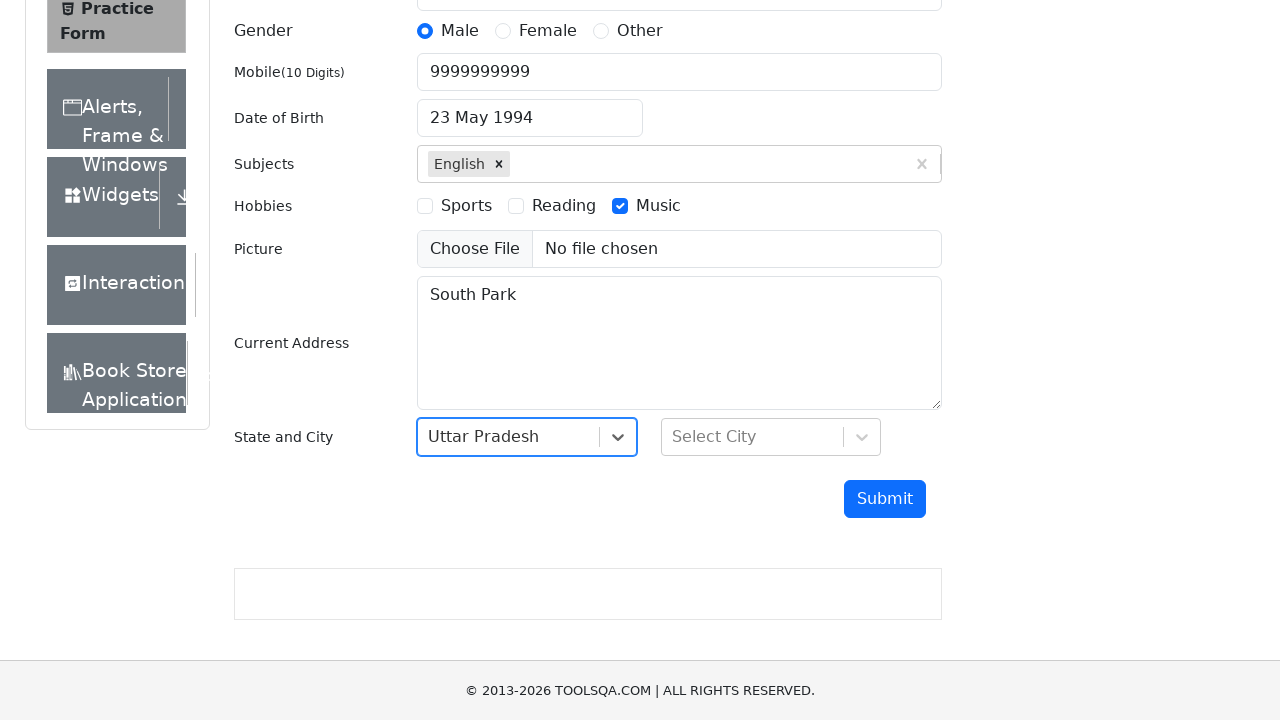

Filled city input with 'Merrut' on #react-select-4-input
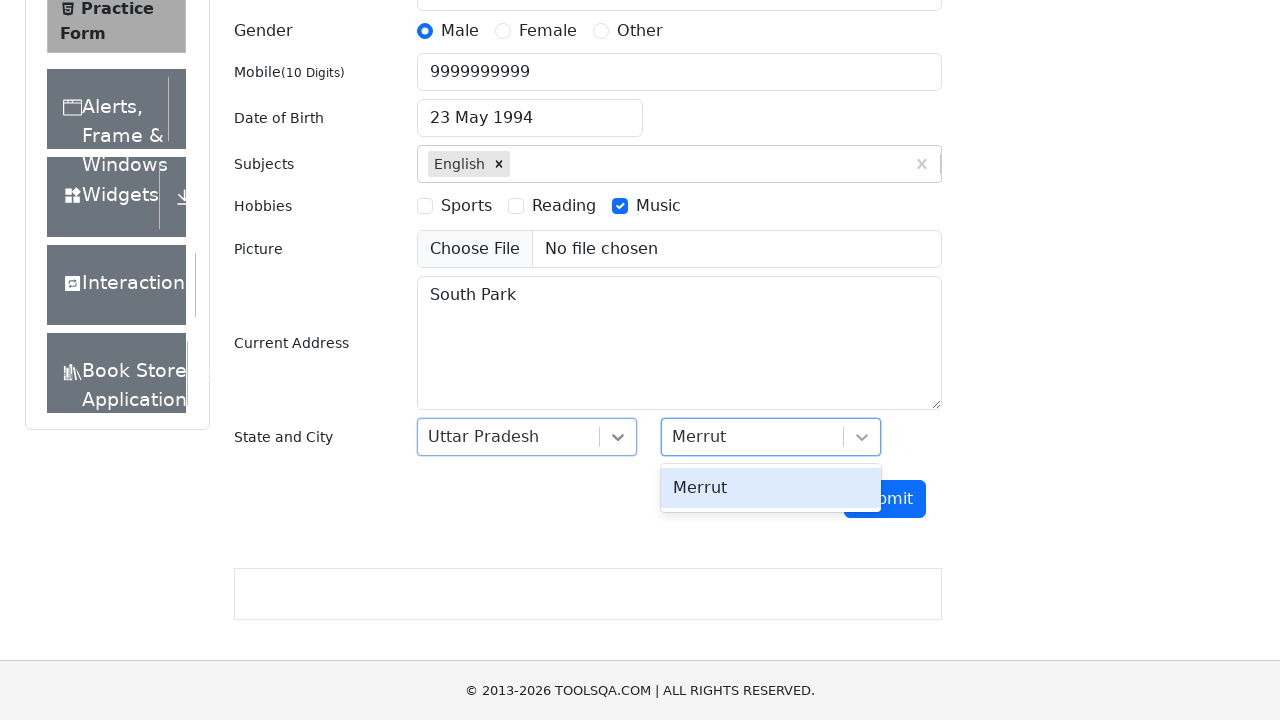

Pressed Enter to select Merrut city on #react-select-4-input
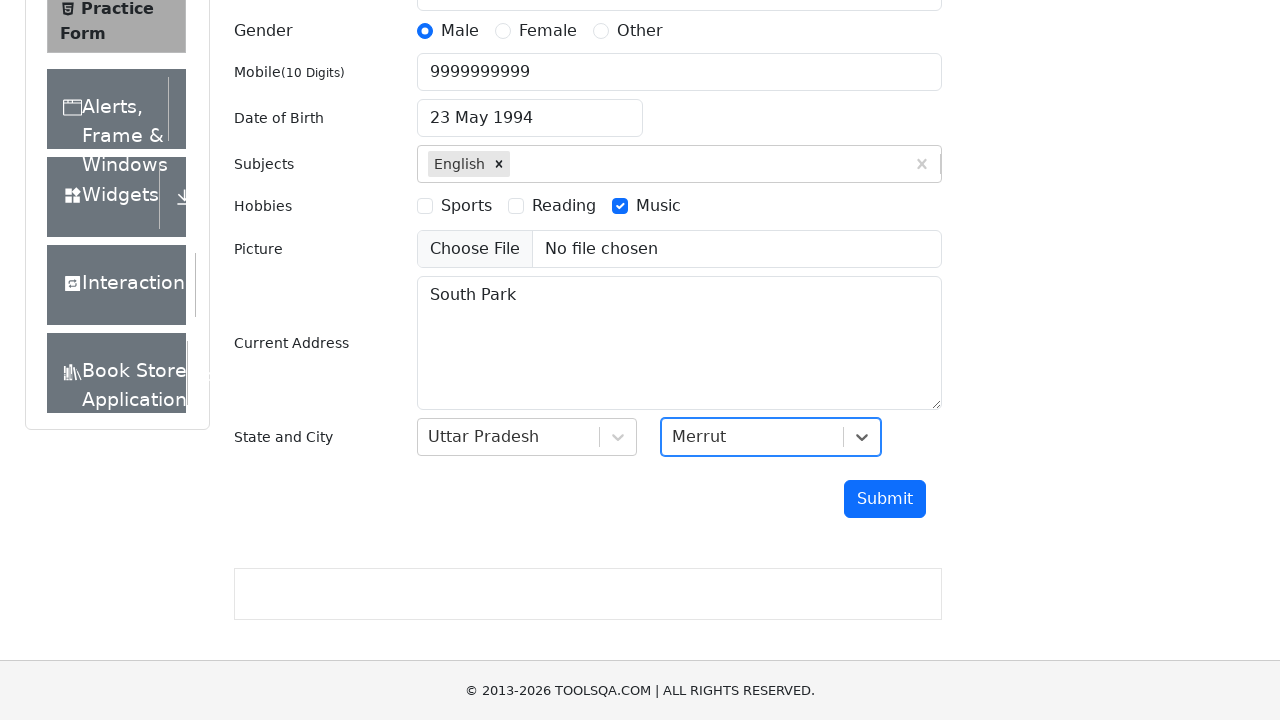

Clicked submit button to submit the registration form at (885, 499) on #submit
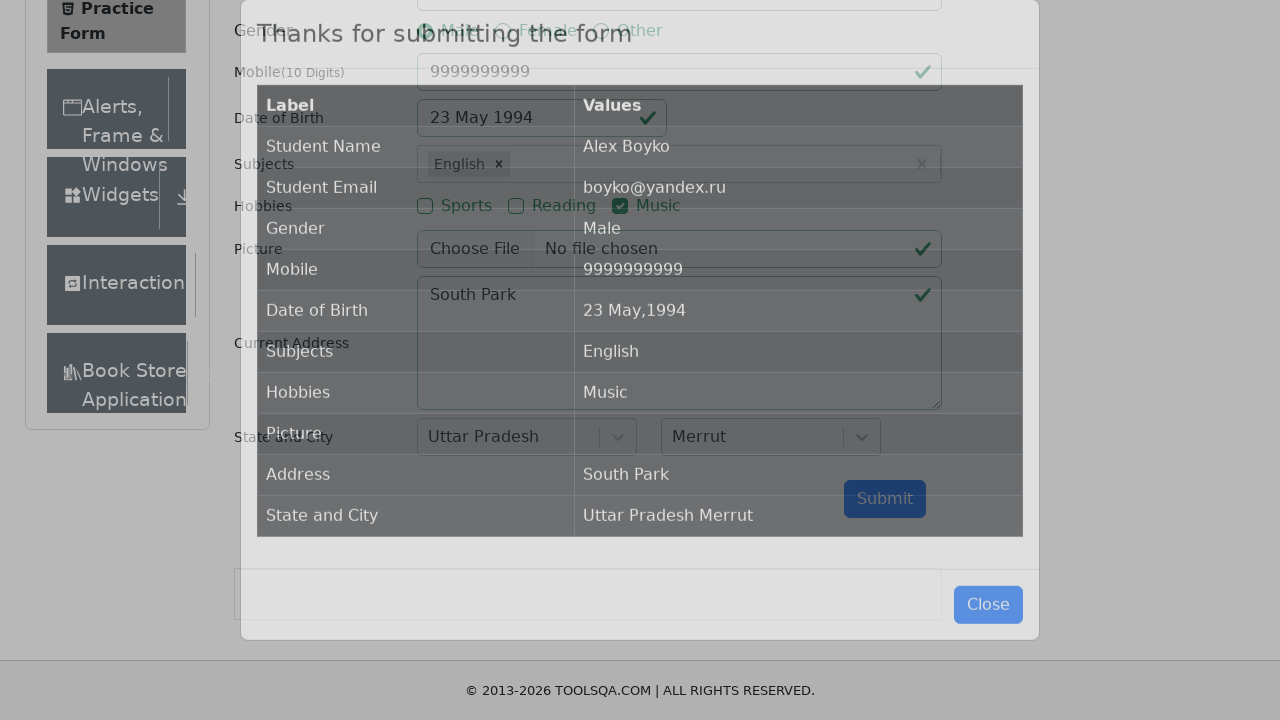

Verified form submission - results table loaded
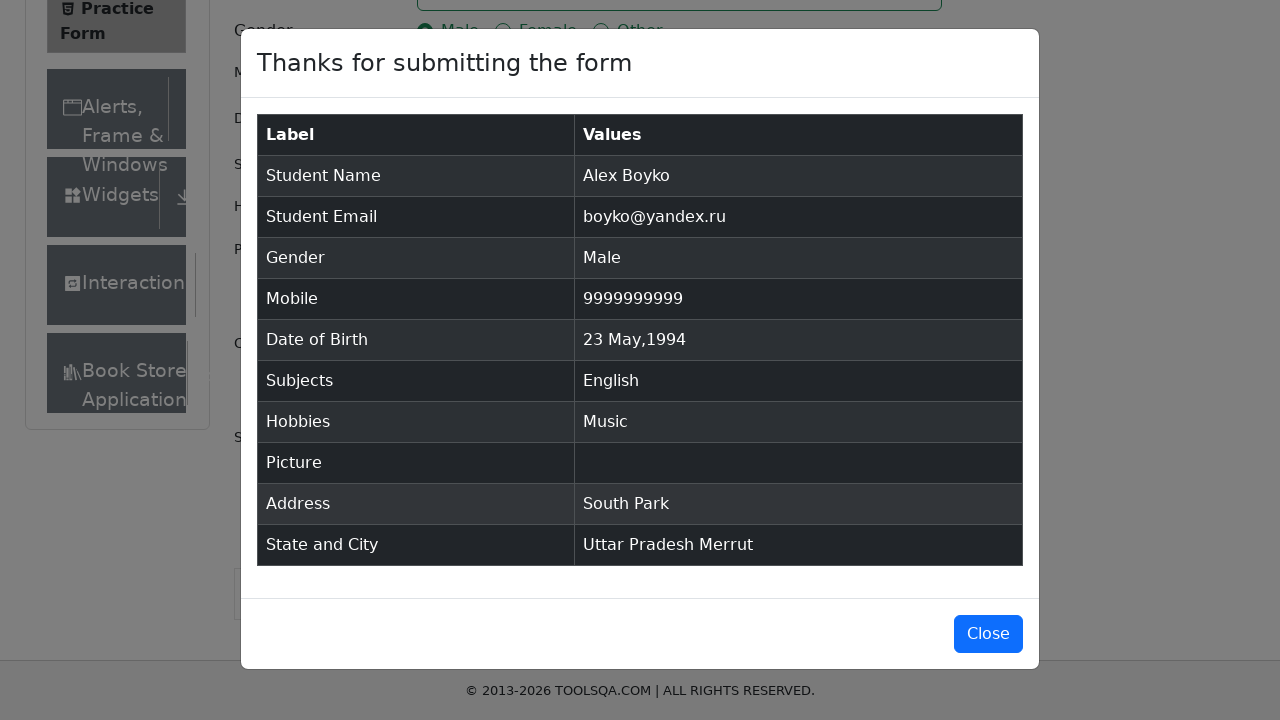

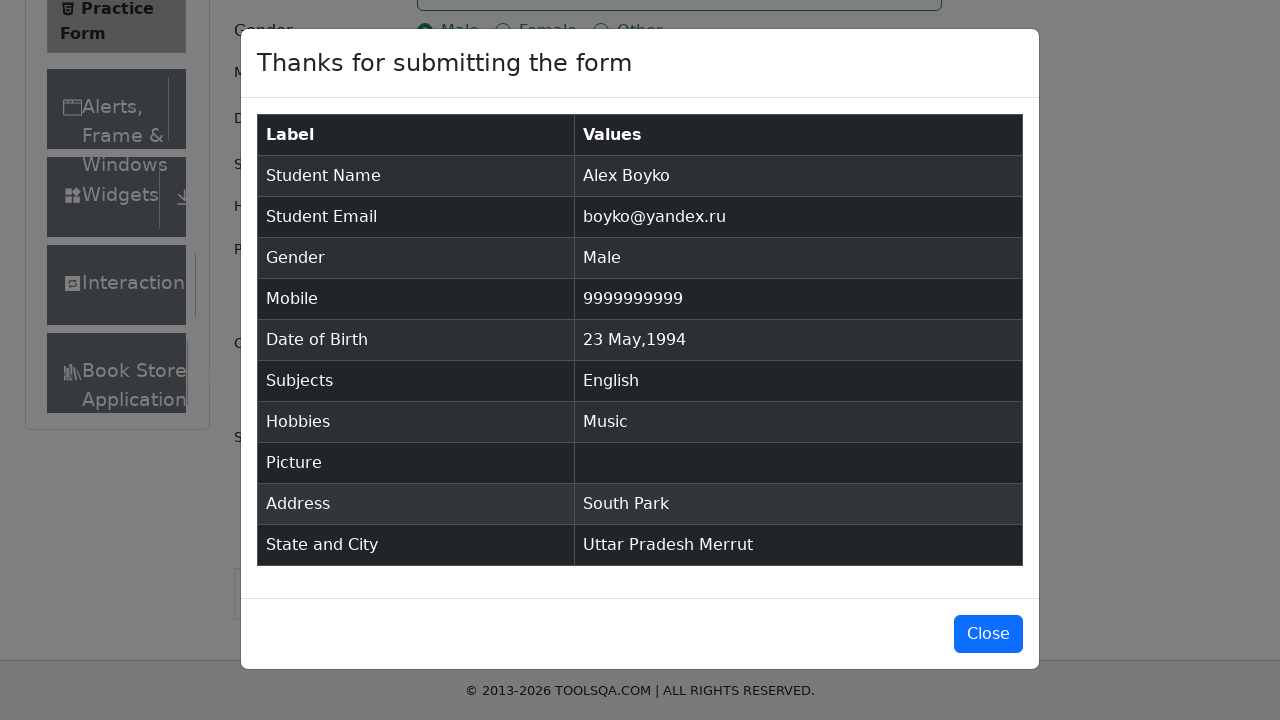